Navigates through Books to Scrape website by clicking category links, selecting a book, scrolling the page, and verifying the book price

Starting URL: https://books.toscrape.com/

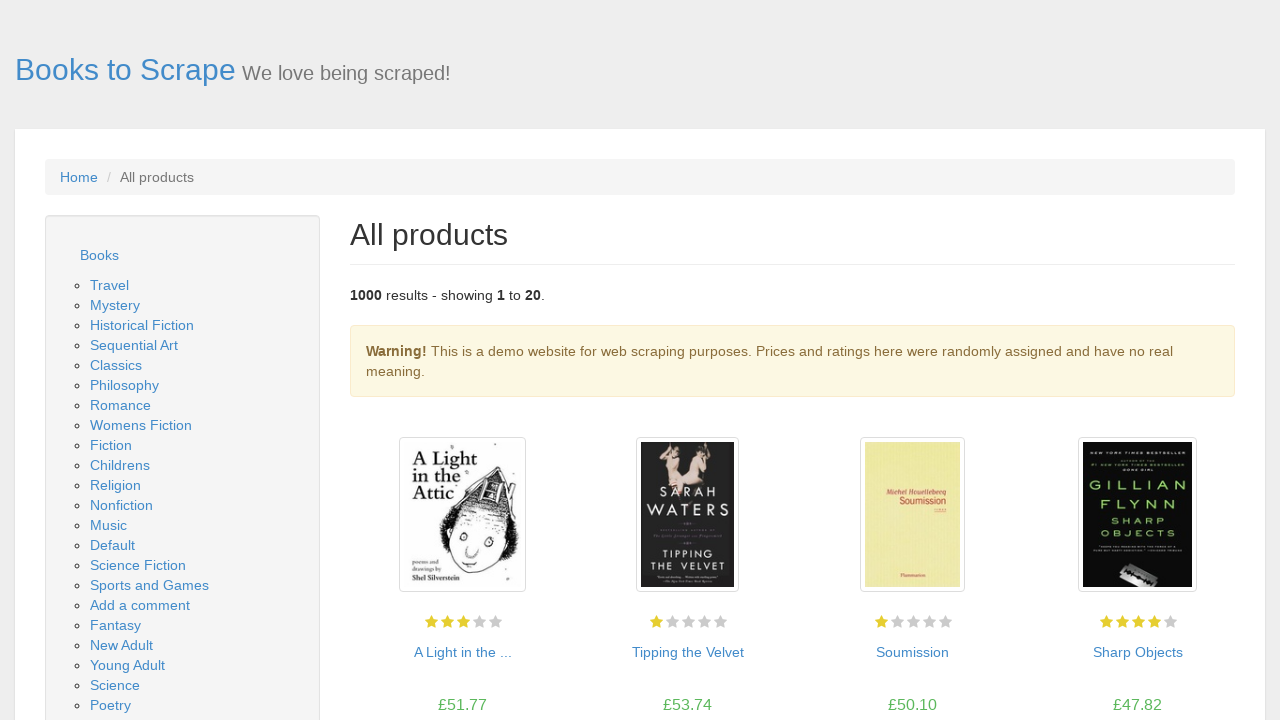

Clicked on Science Fiction category link at (108, 525) on xpath=//*[@id="default"]/div/div/div/aside/div[2]/ul/li/ul/li[13]/a
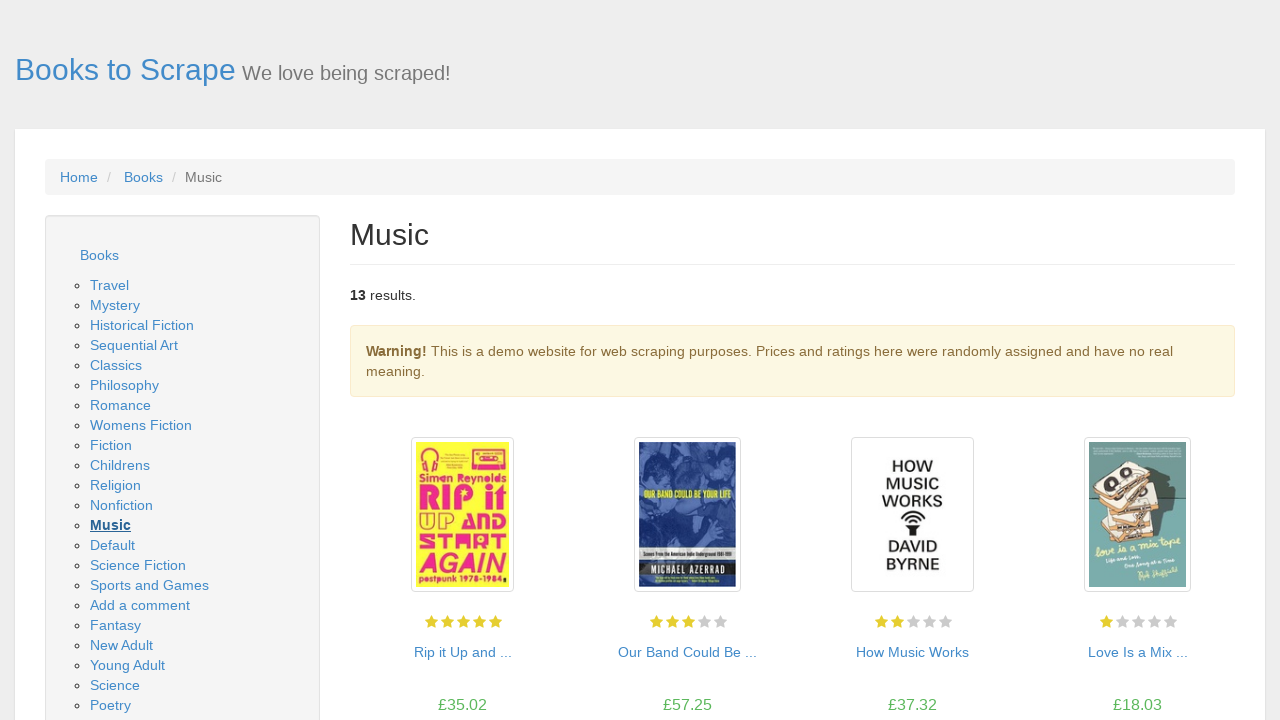

Scrolled page down to position 900
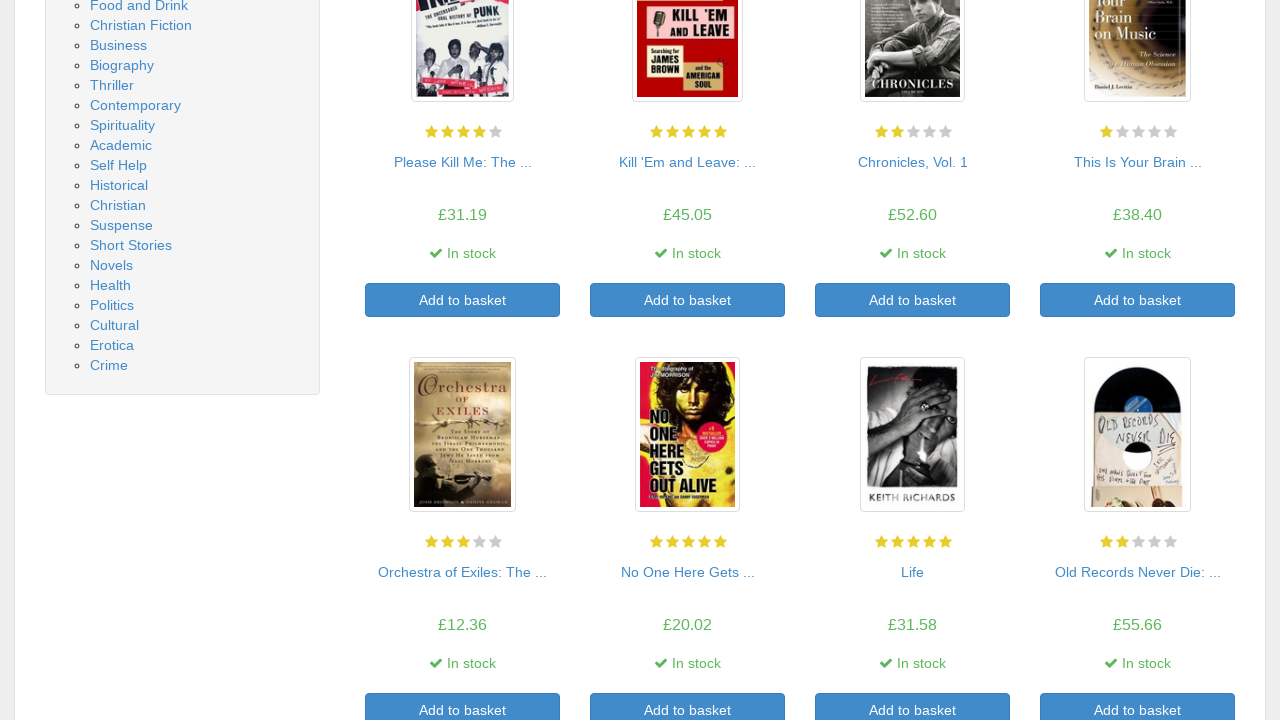

Clicked on the 7th book in the category list at (912, 162) on xpath=//*[@id="default"]/div/div/div/div/section/div[2]/ol/li[7]/article/h3/a
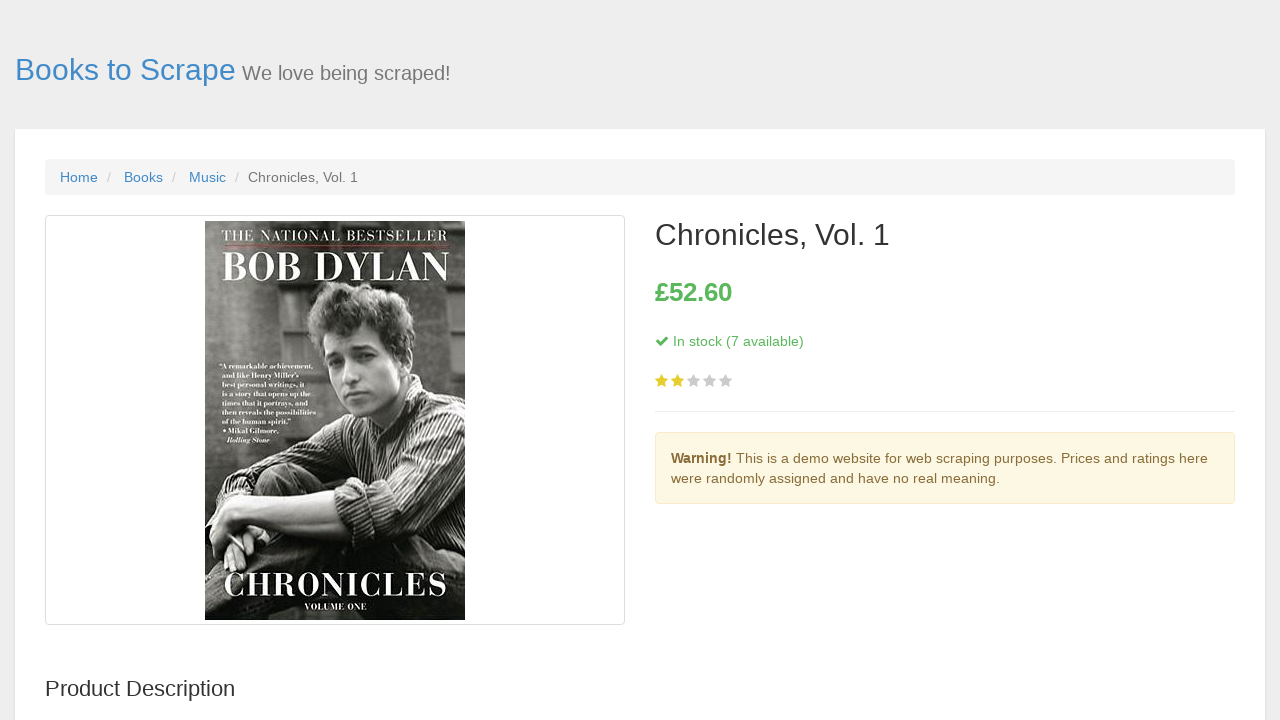

Scrolled product page down to position 900
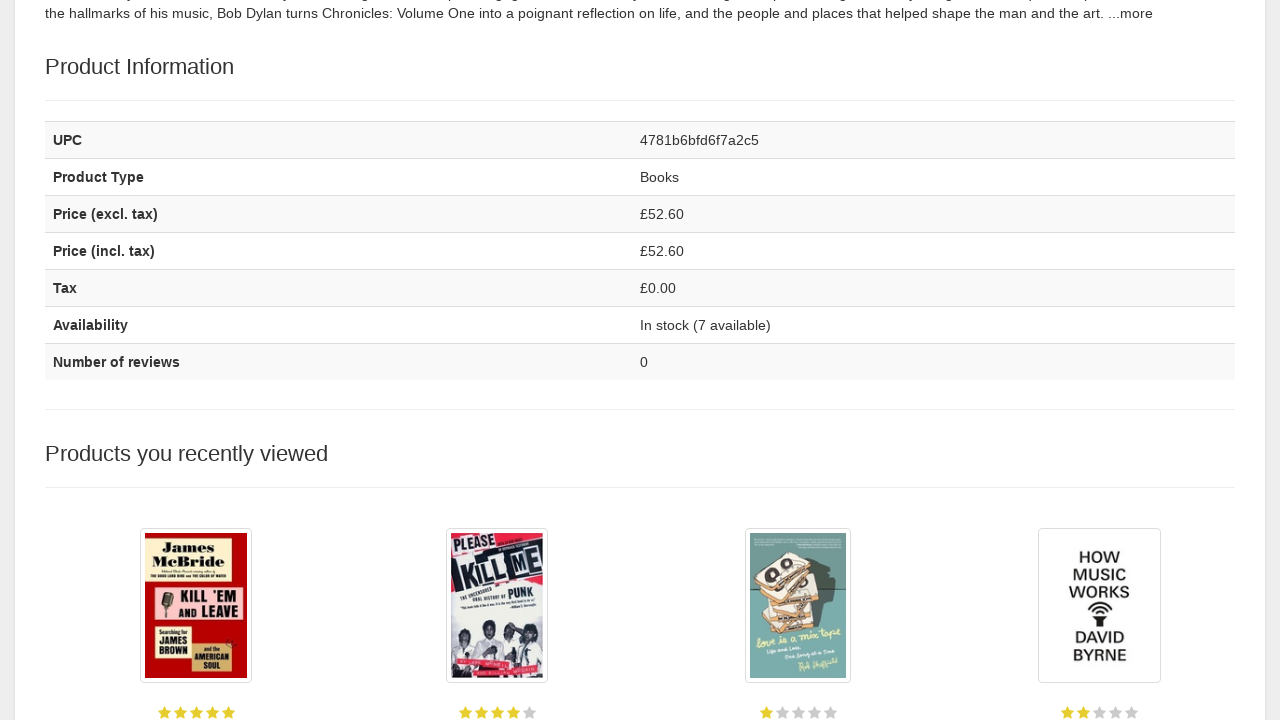

Product price element loaded
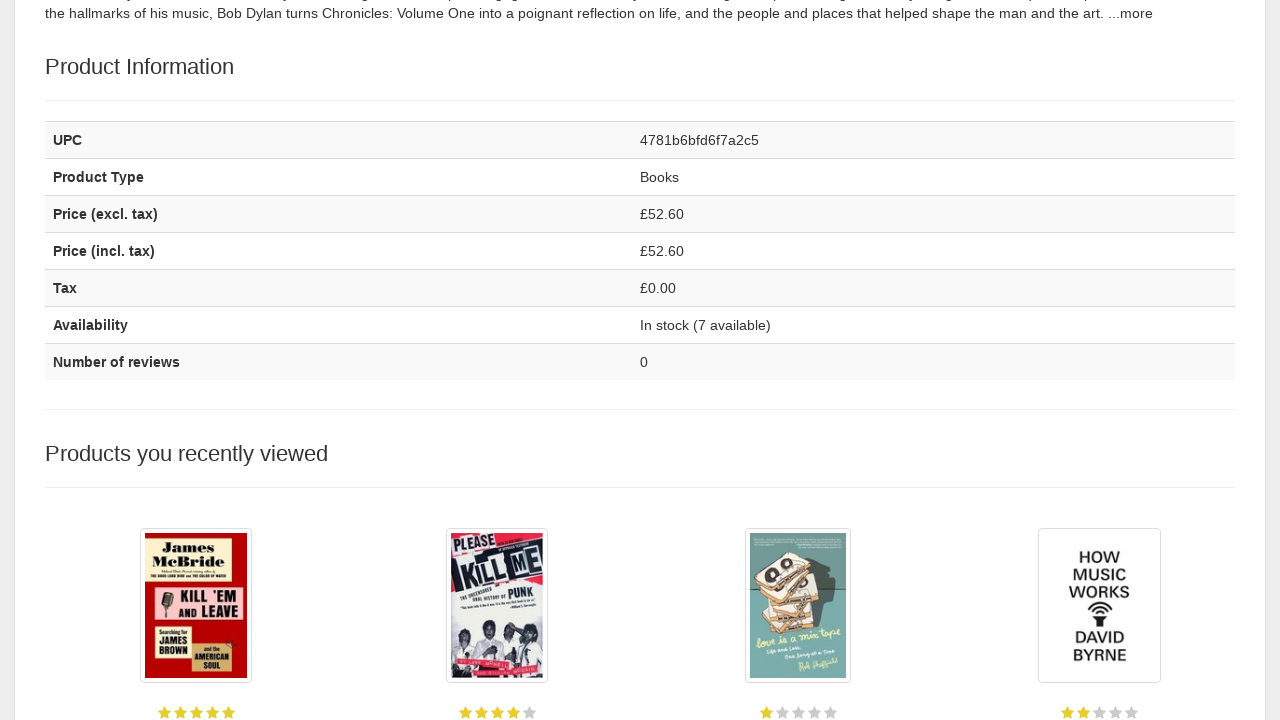

Retrieved book price: £52.60
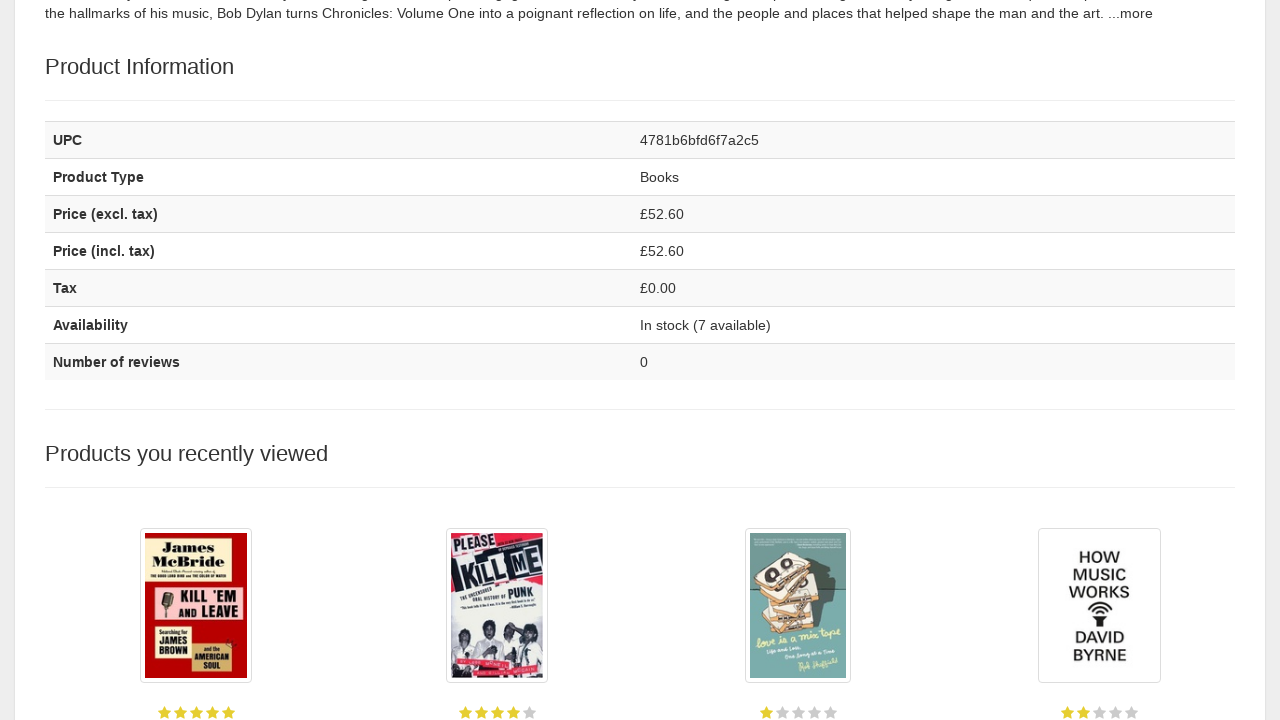

Verified that book price is £52.60
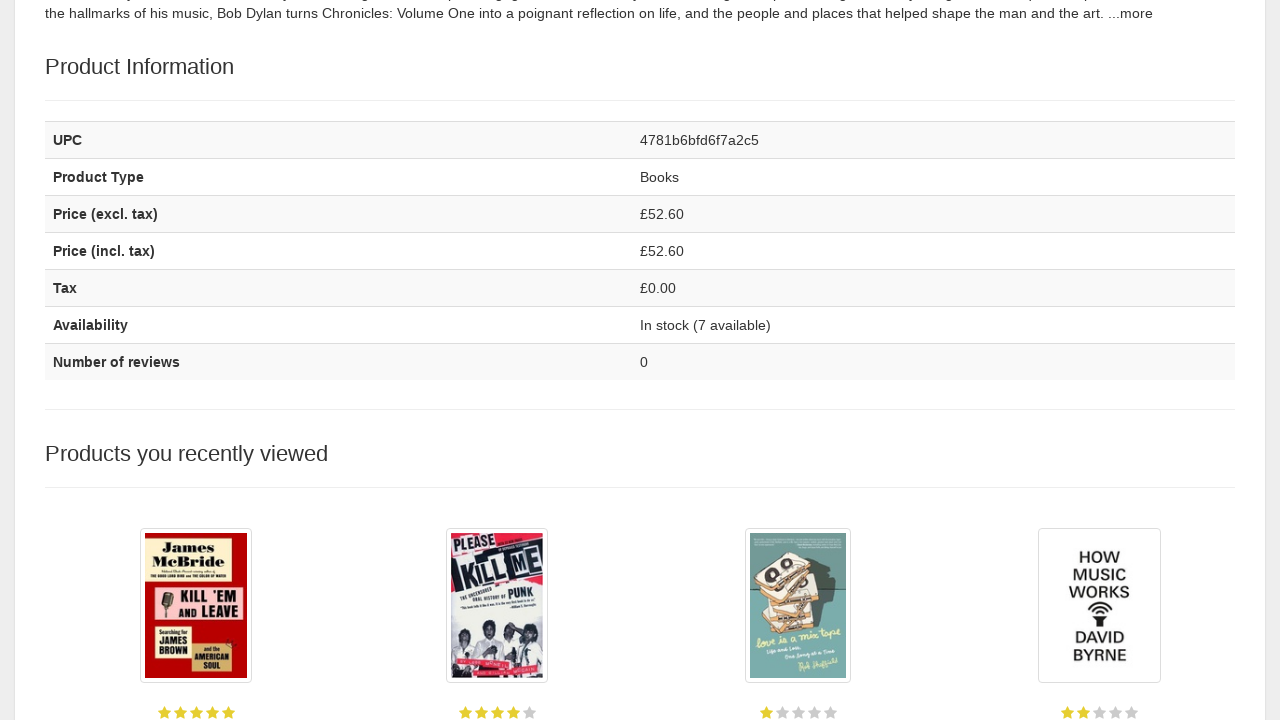

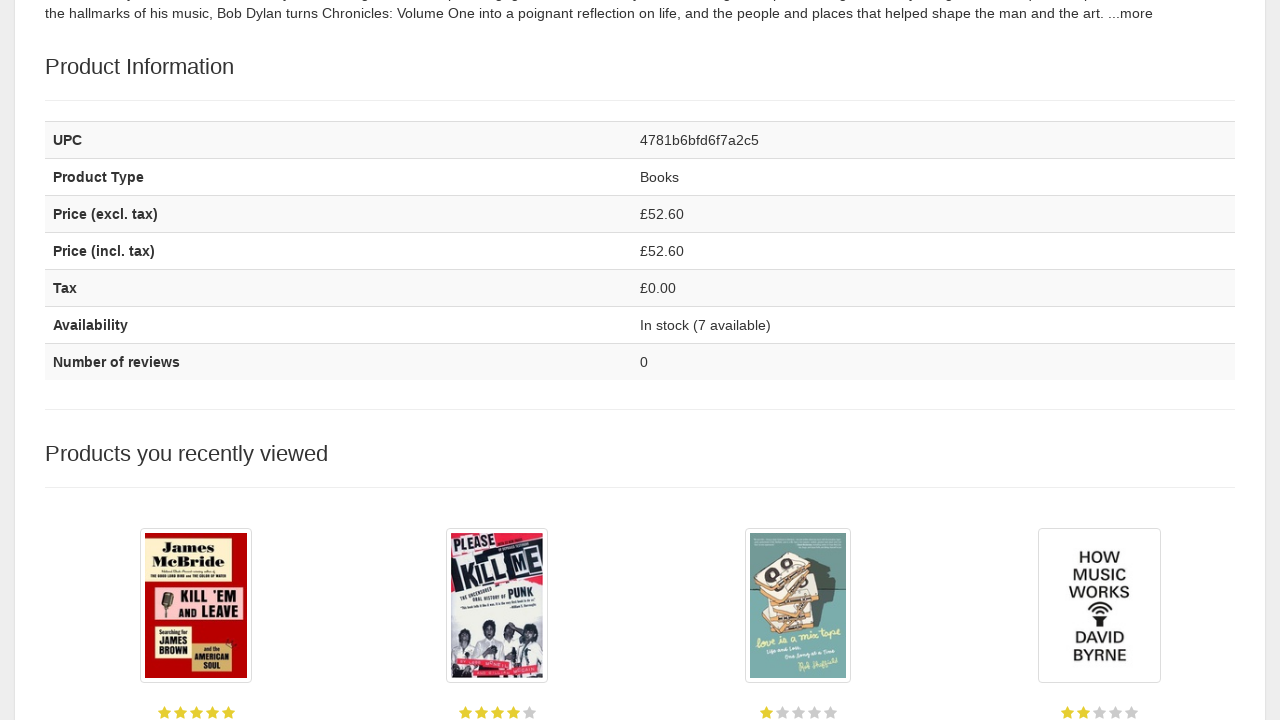